Navigates to DemoQA homepage and clicks on the Elements card to open the Elements section

Starting URL: https://demoqa.com/

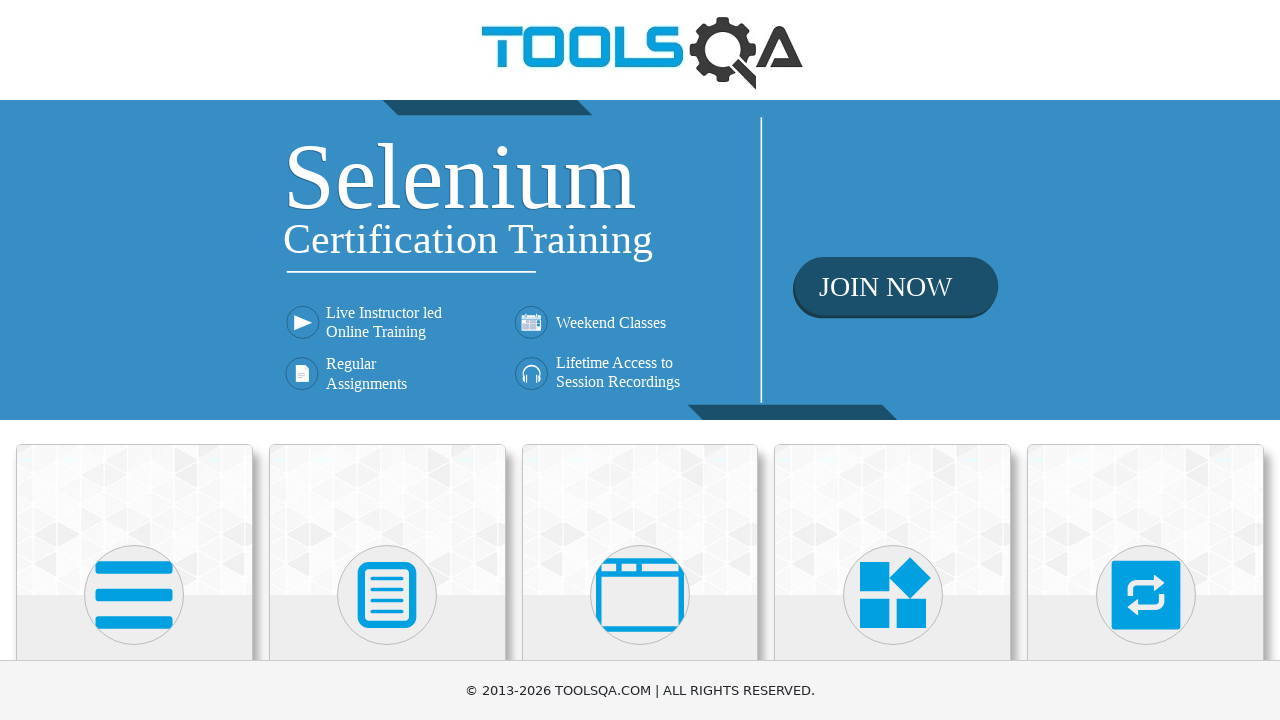

Waited for Elements card to become visible on DemoQA homepage
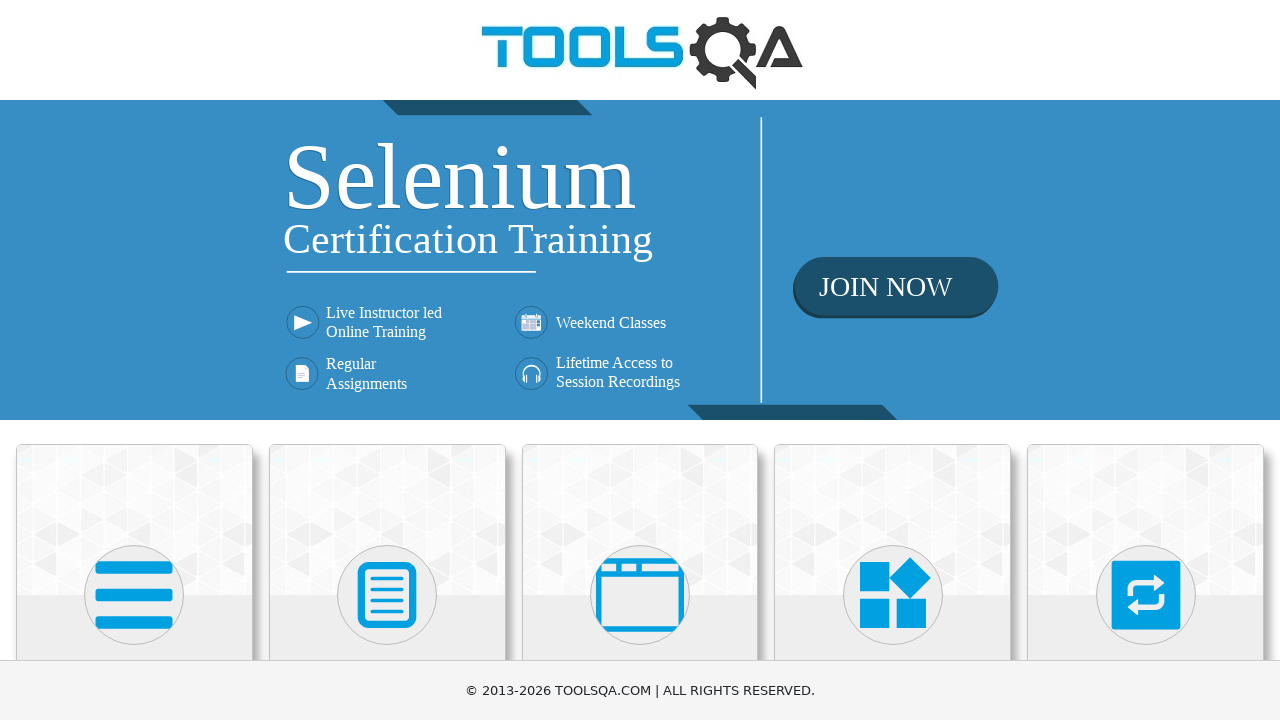

Clicked on Elements card to open Elements section
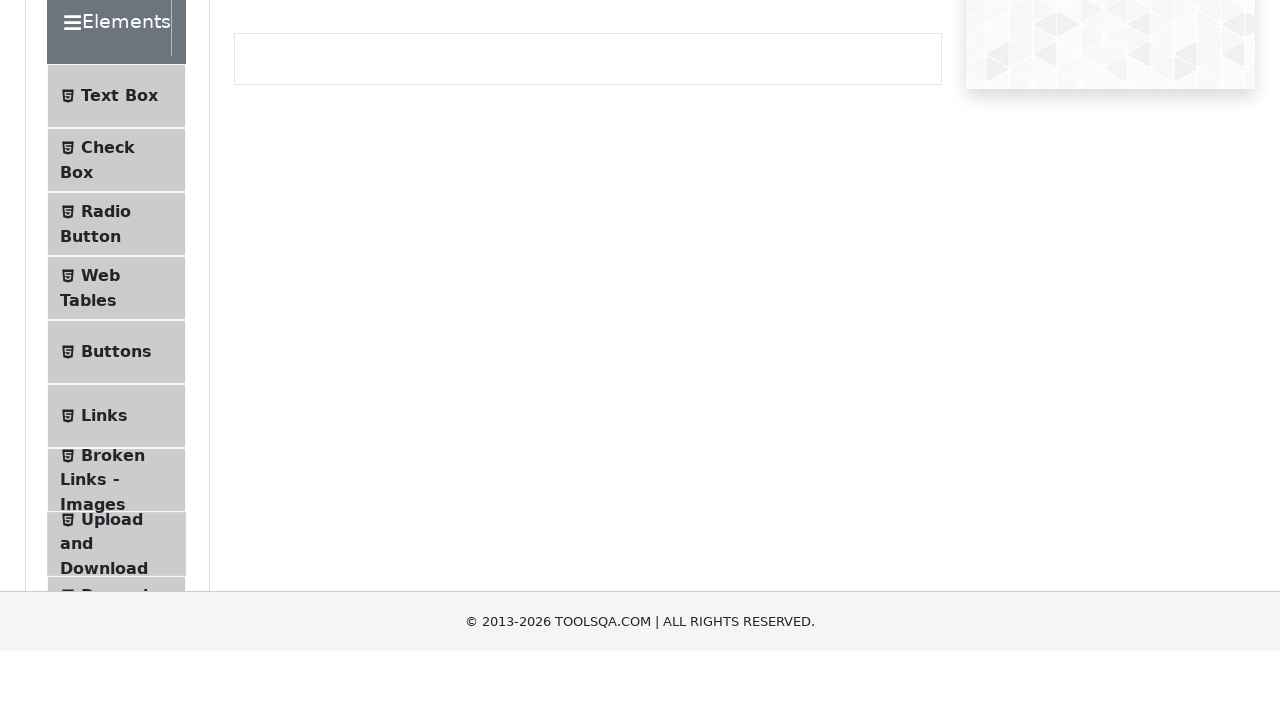

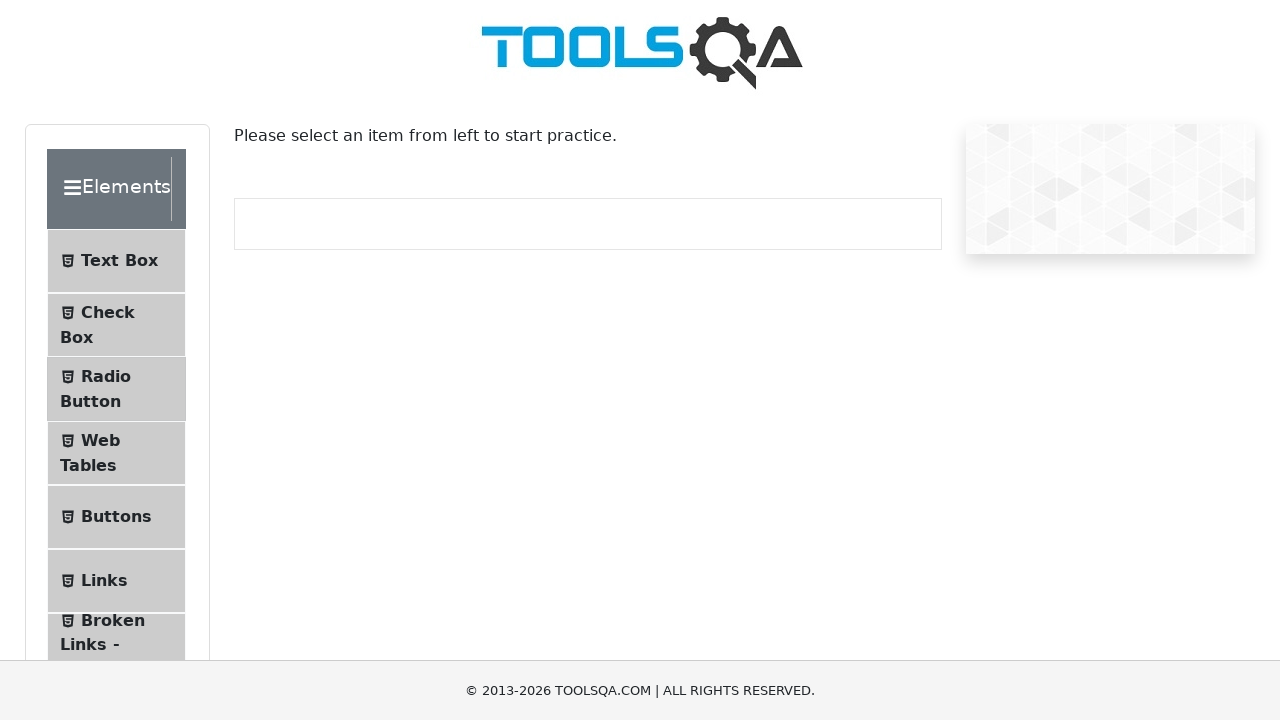